Tests login and password reset functionality by attempting login with incorrect credentials, resetting password, and then logging in with correct credentials

Starting URL: https://rahulshettyacademy.com/locatorspractice/

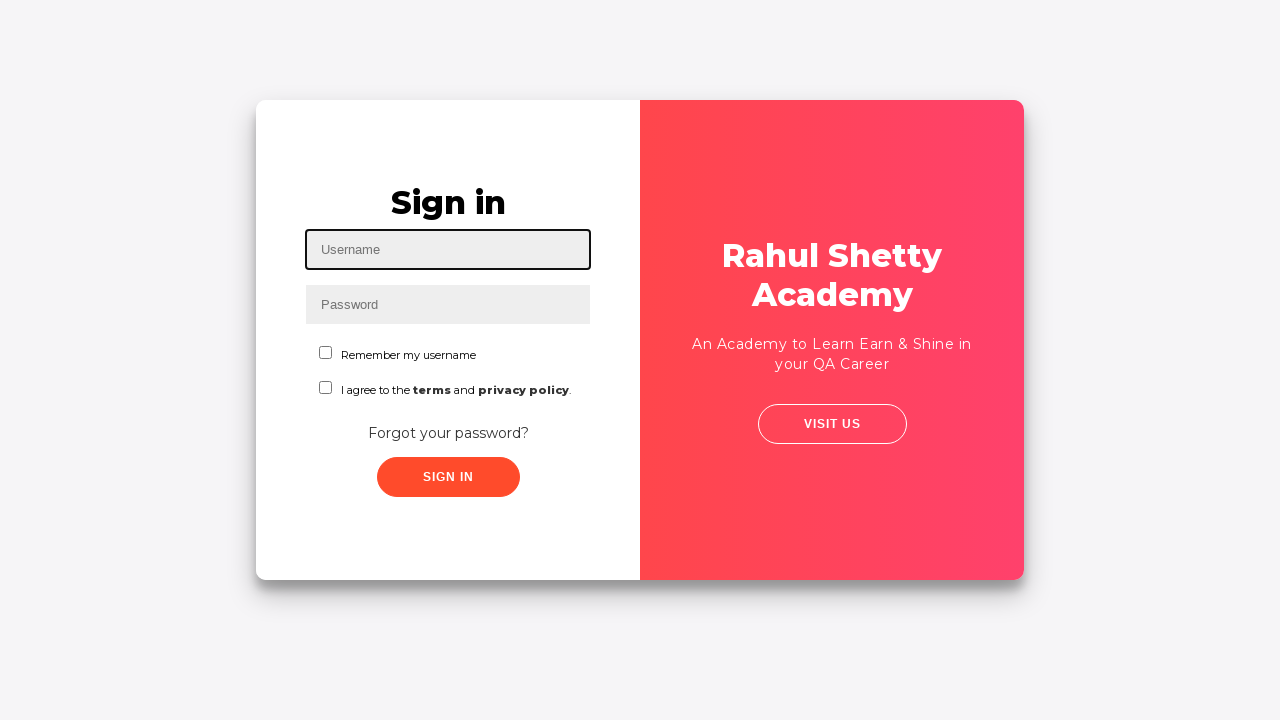

Filled username field with 'rahul' (incorrect credentials) on #inputUsername
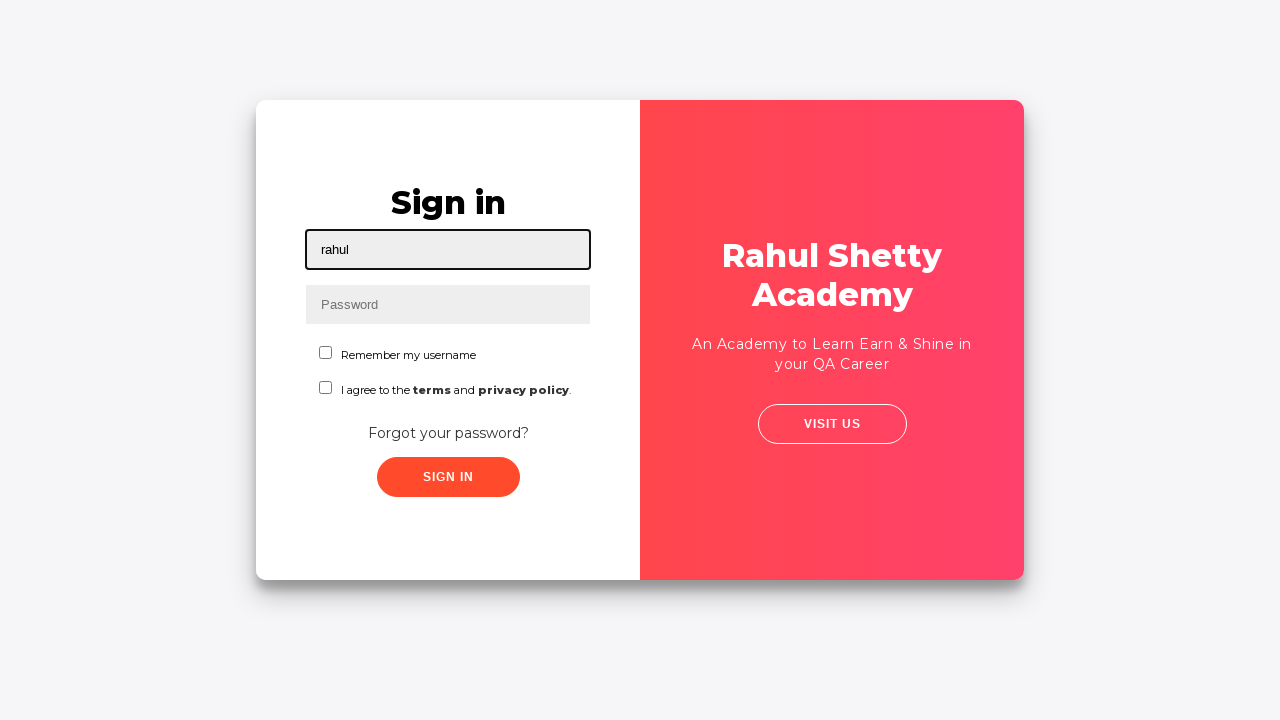

Filled password field with 'hello123' (incorrect password) on input[name='inputPassword']
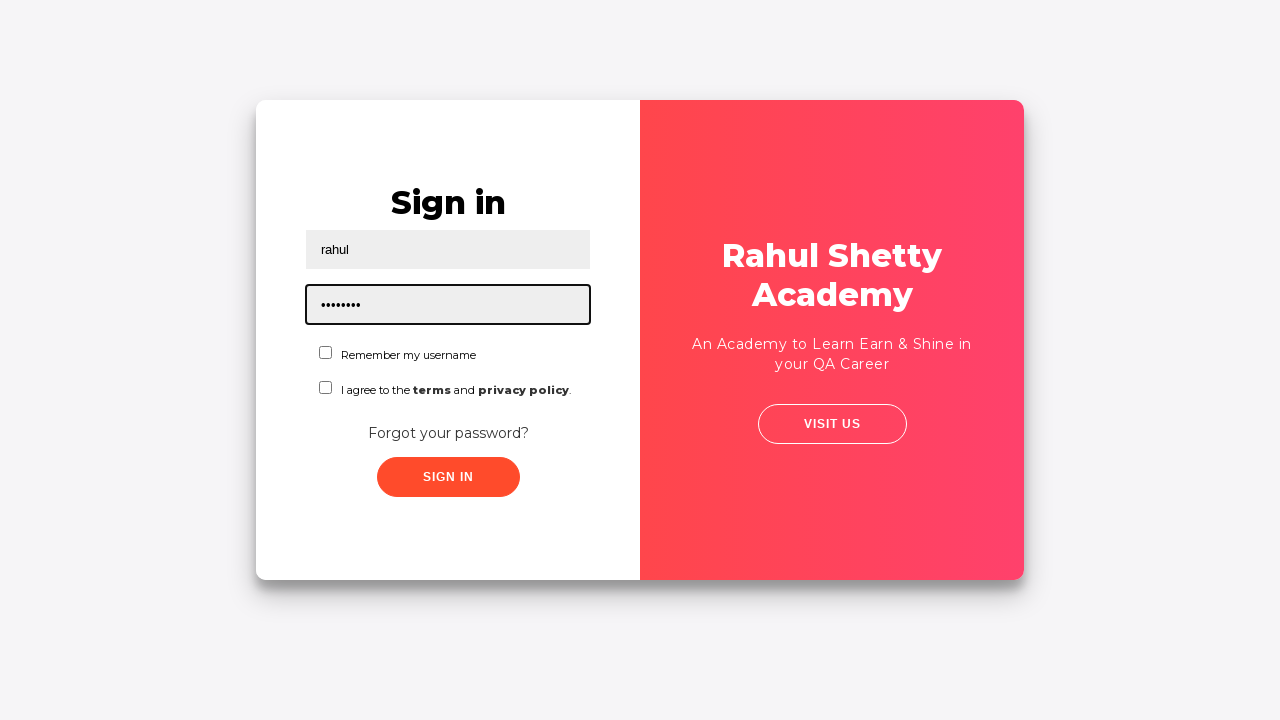

Clicked login button with incorrect credentials at (448, 477) on .signInBtn
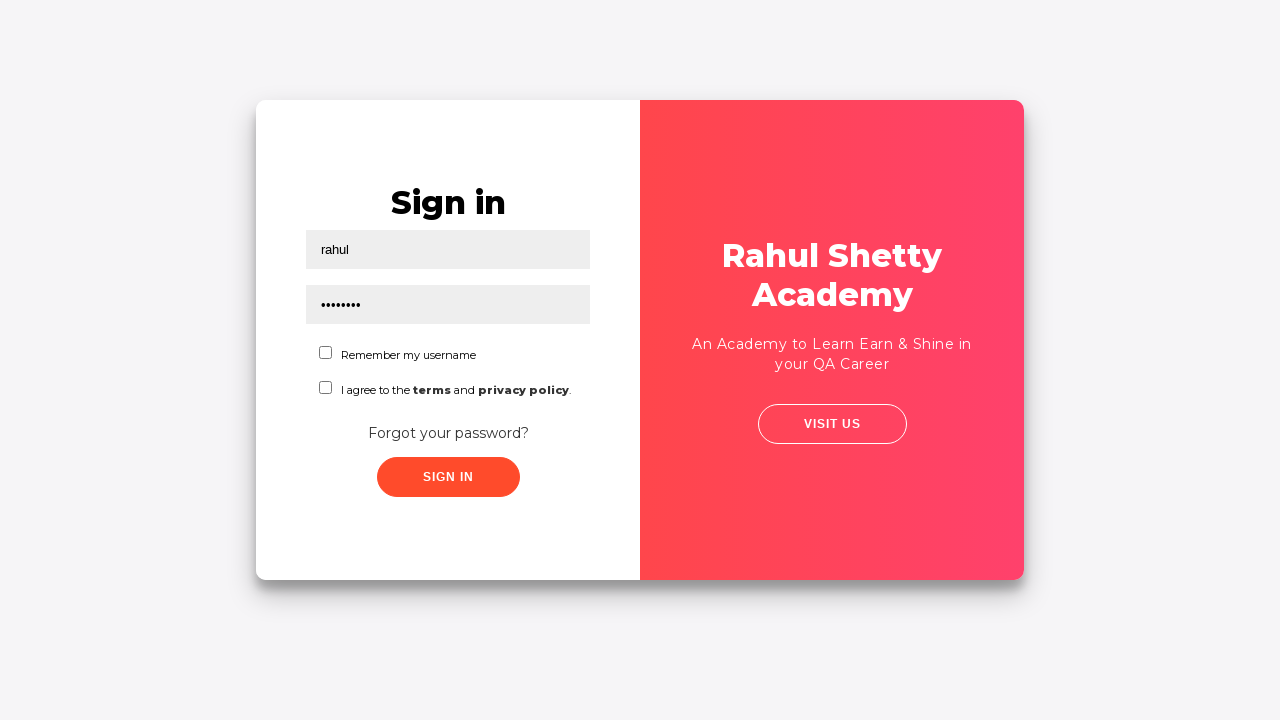

Error message appeared indicating login failure
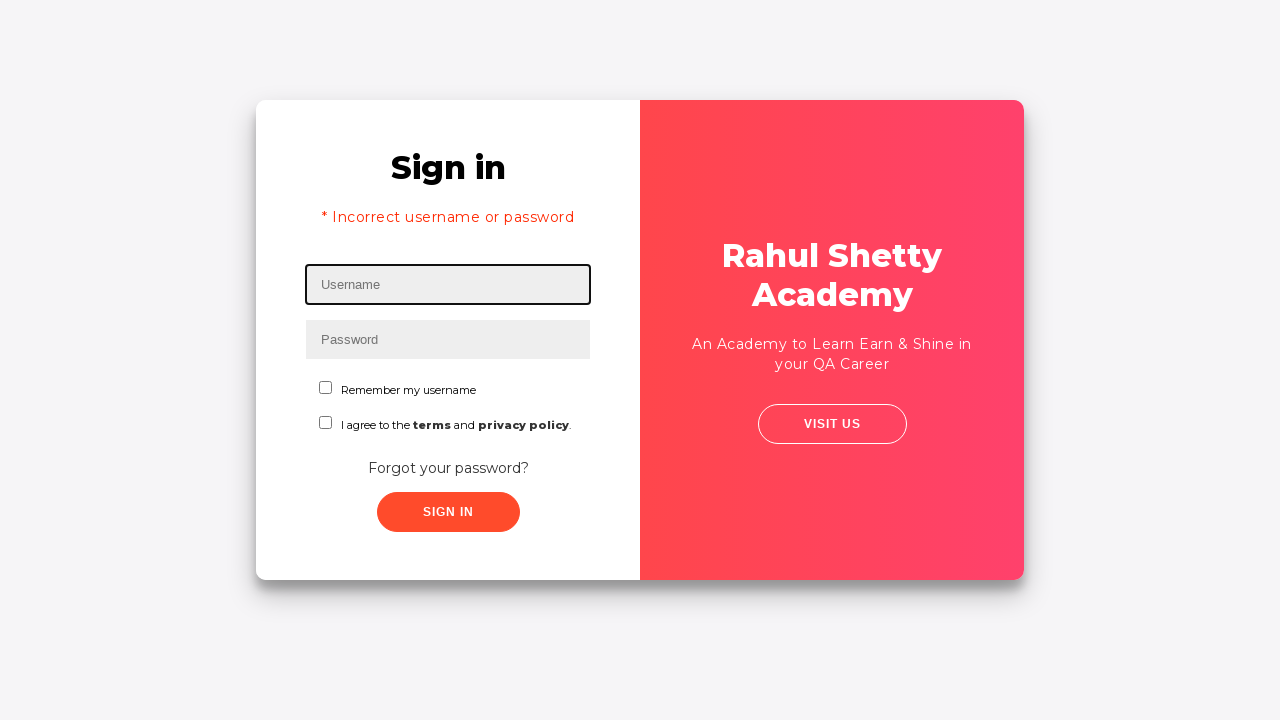

Clicked 'Forgot your password?' link at (448, 468) on text=Forgot your password?
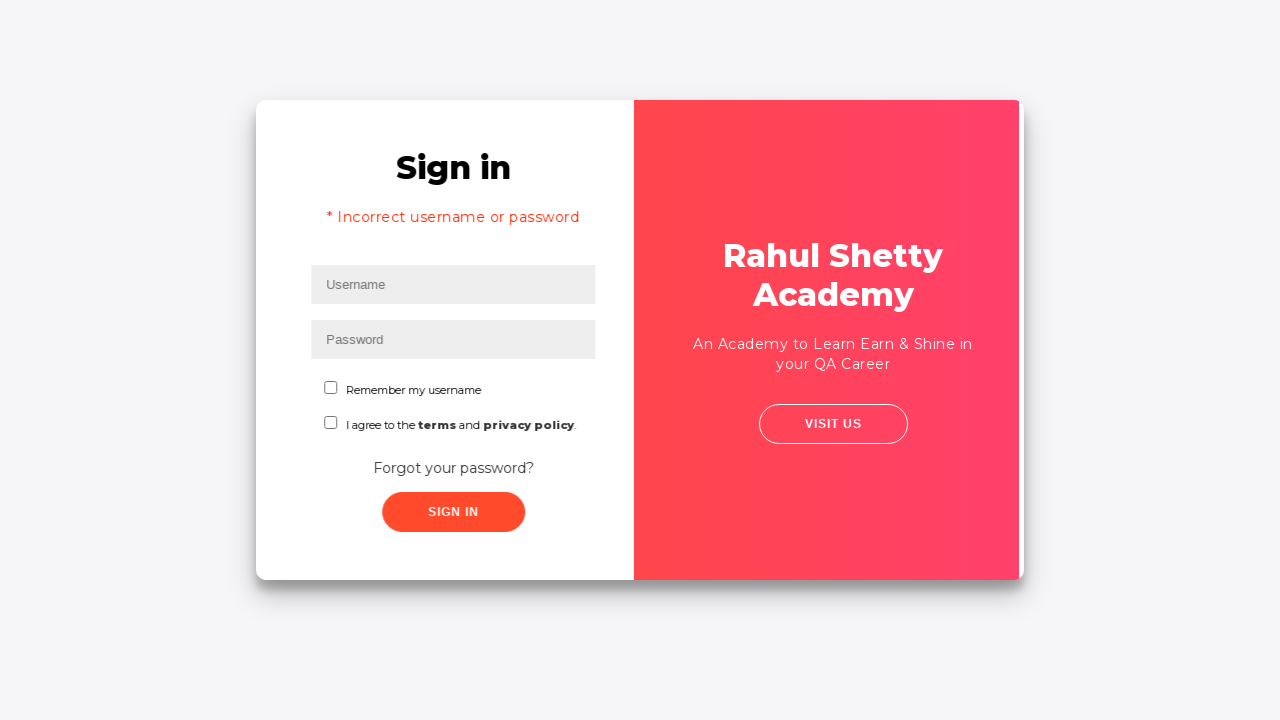

Waited for password reset form to load
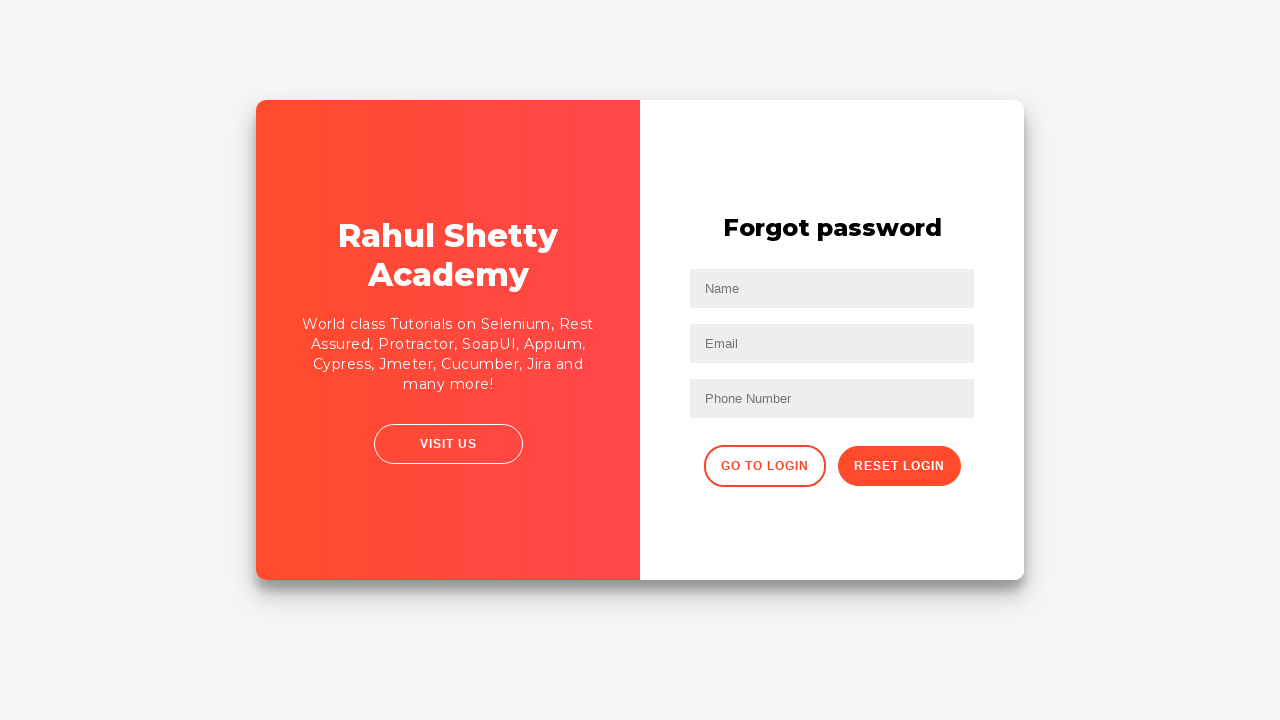

Filled name field with 'John' in password reset form on //input[@placeholder='Name']
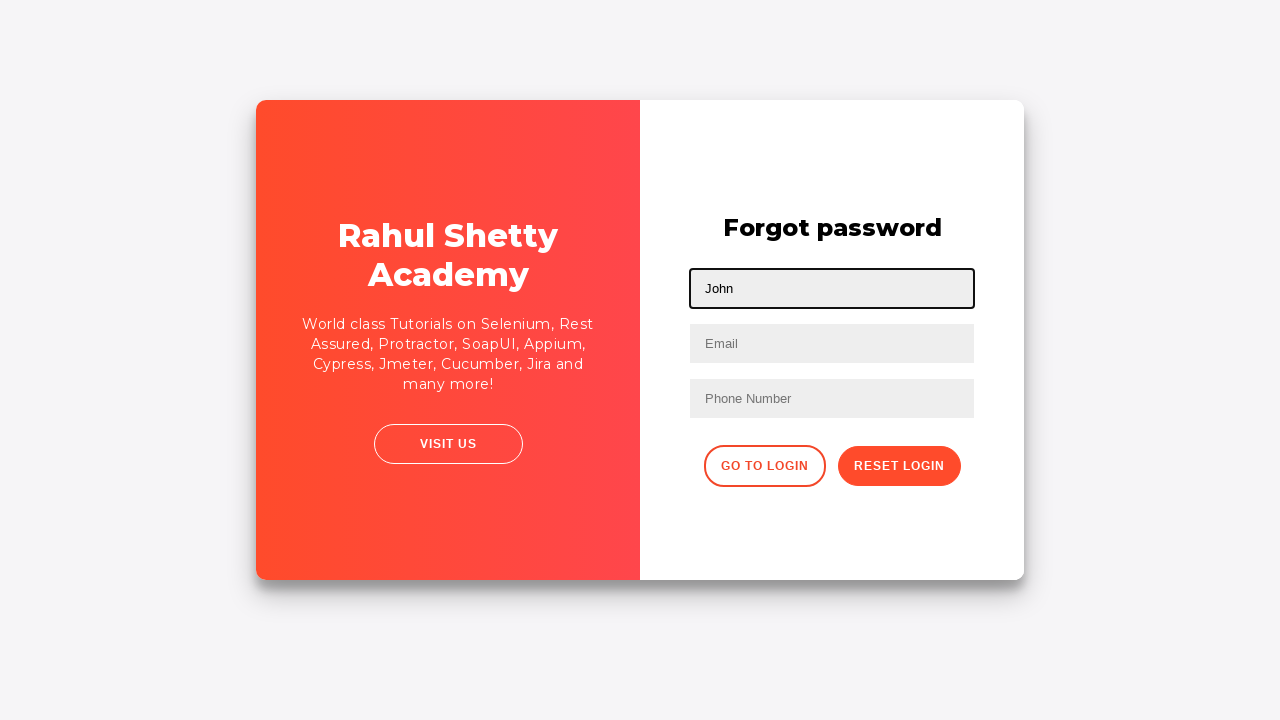

Filled email field with 'John@rsa.com' on input[placeholder='Email']
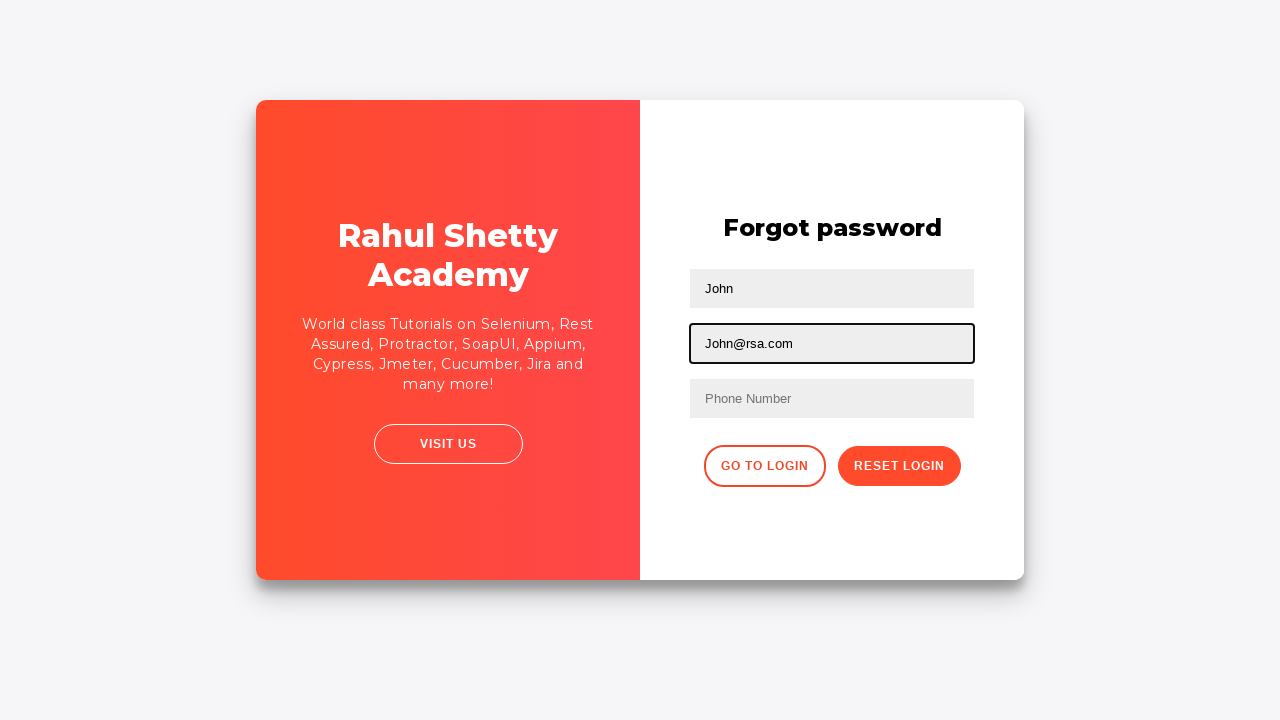

Cleared the second text input field on //input[@type='text'][2]
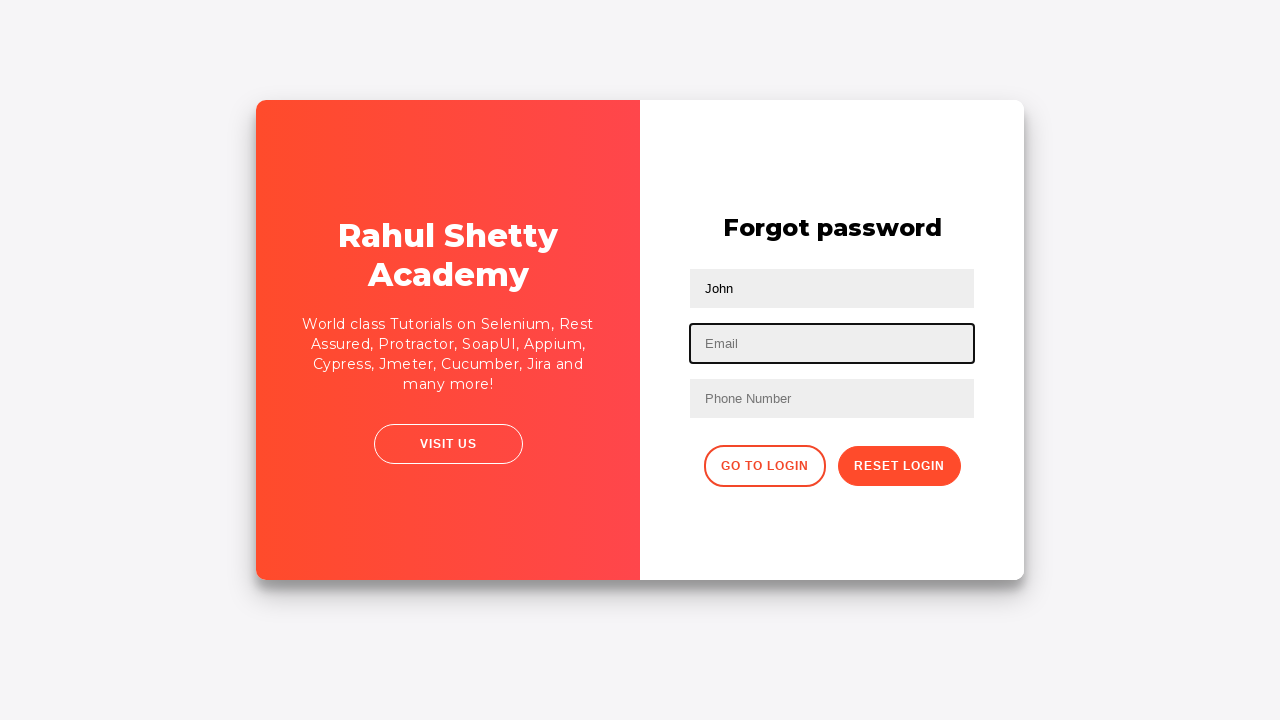

Filled email field with 'John@gmail.com' on input[type='text']:nth-child(3)
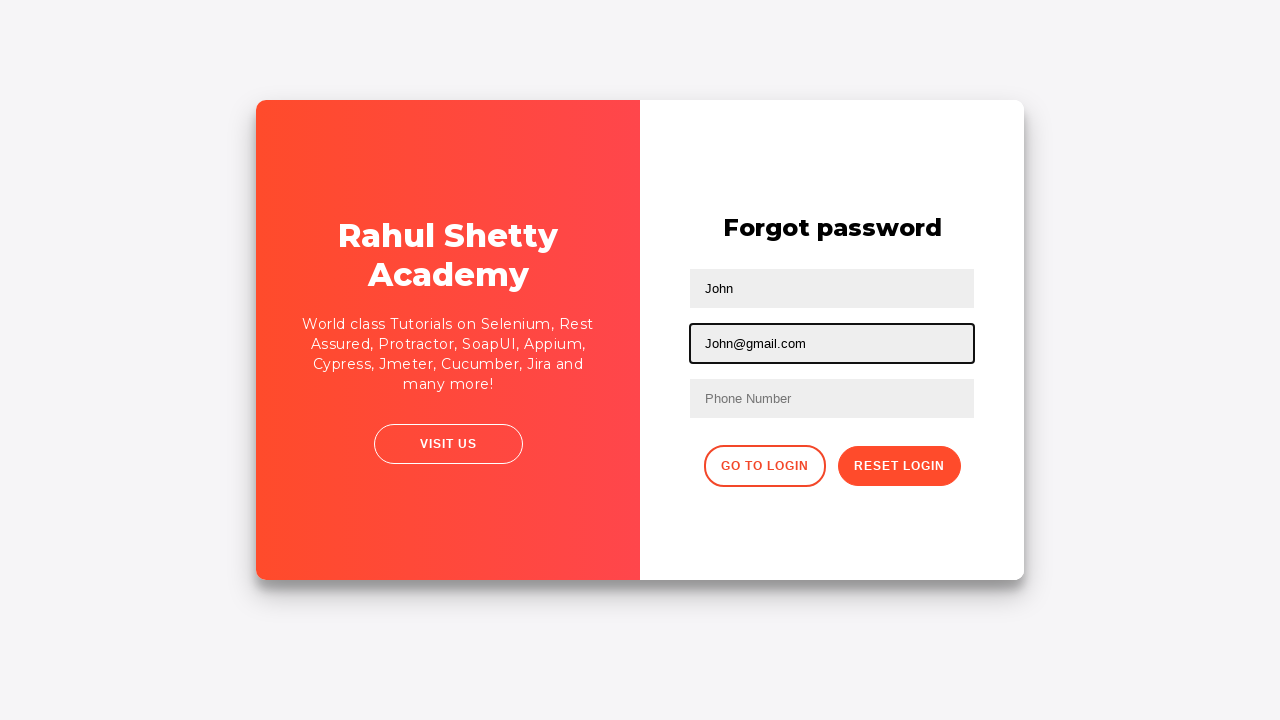

Filled phone number field with '123456789' on //form/input[3]
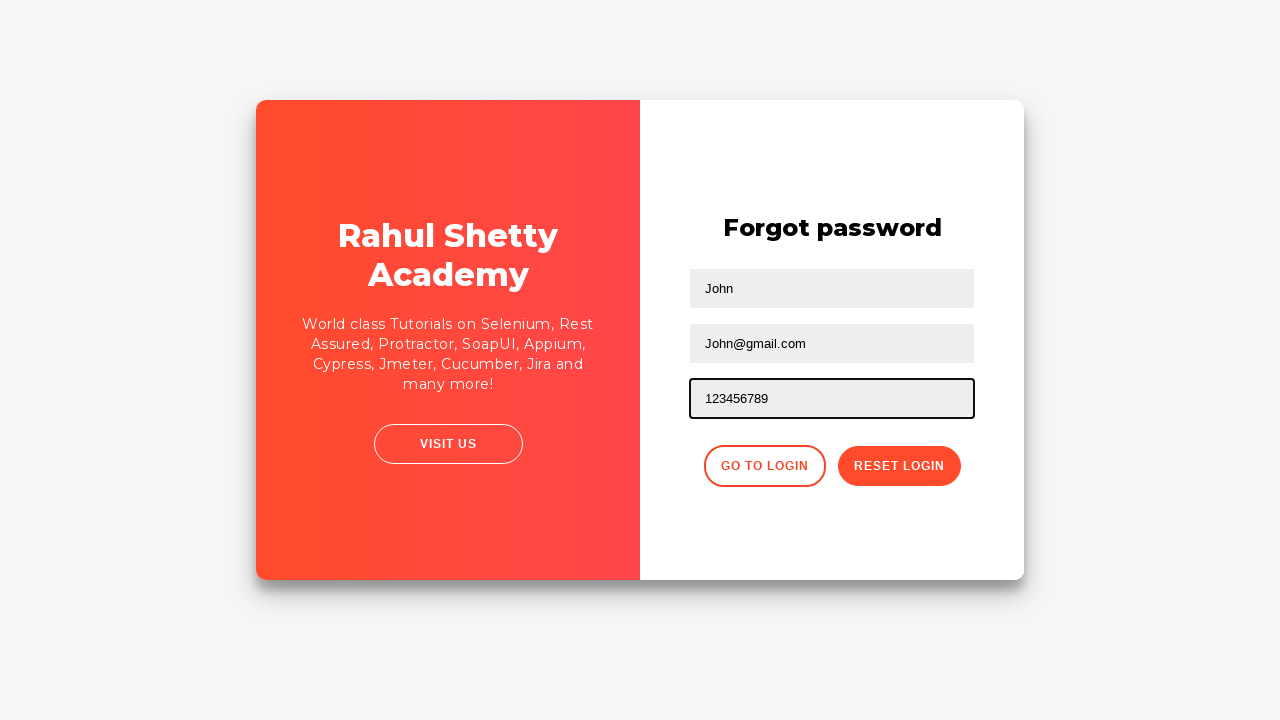

Clicked reset password button at (899, 466) on button.reset-pwd-btn
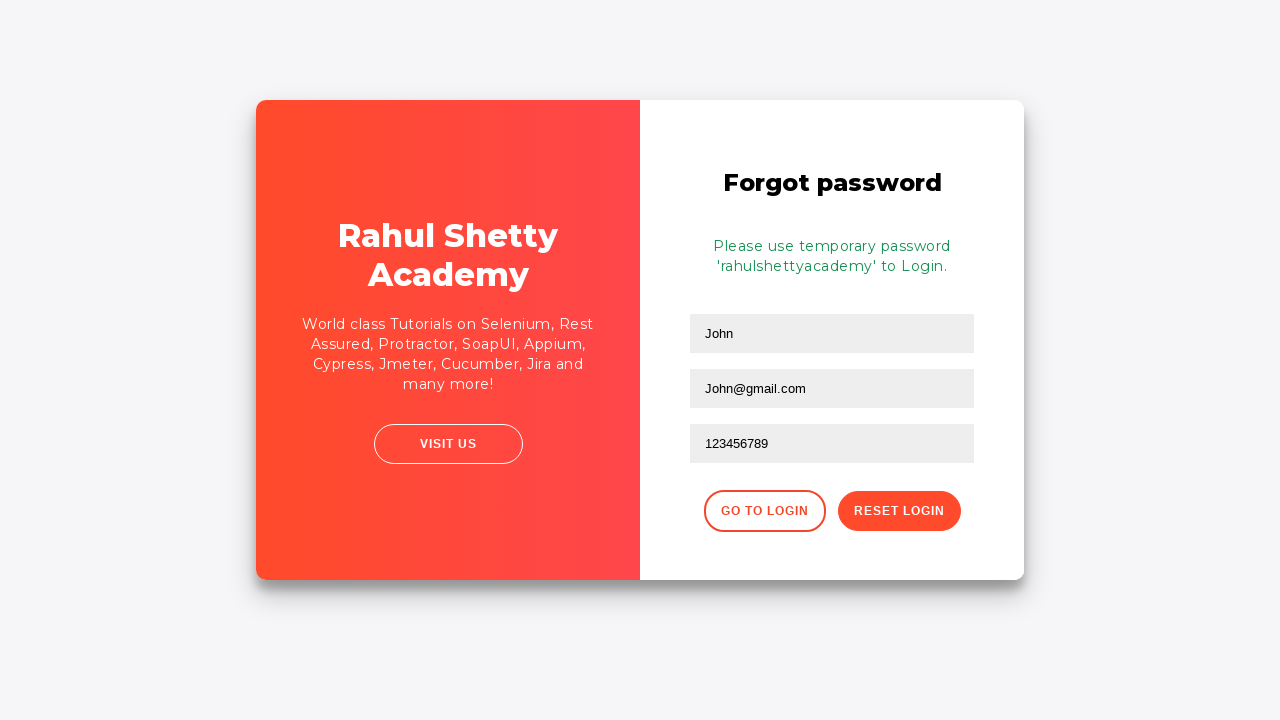

Waited for password reset confirmation
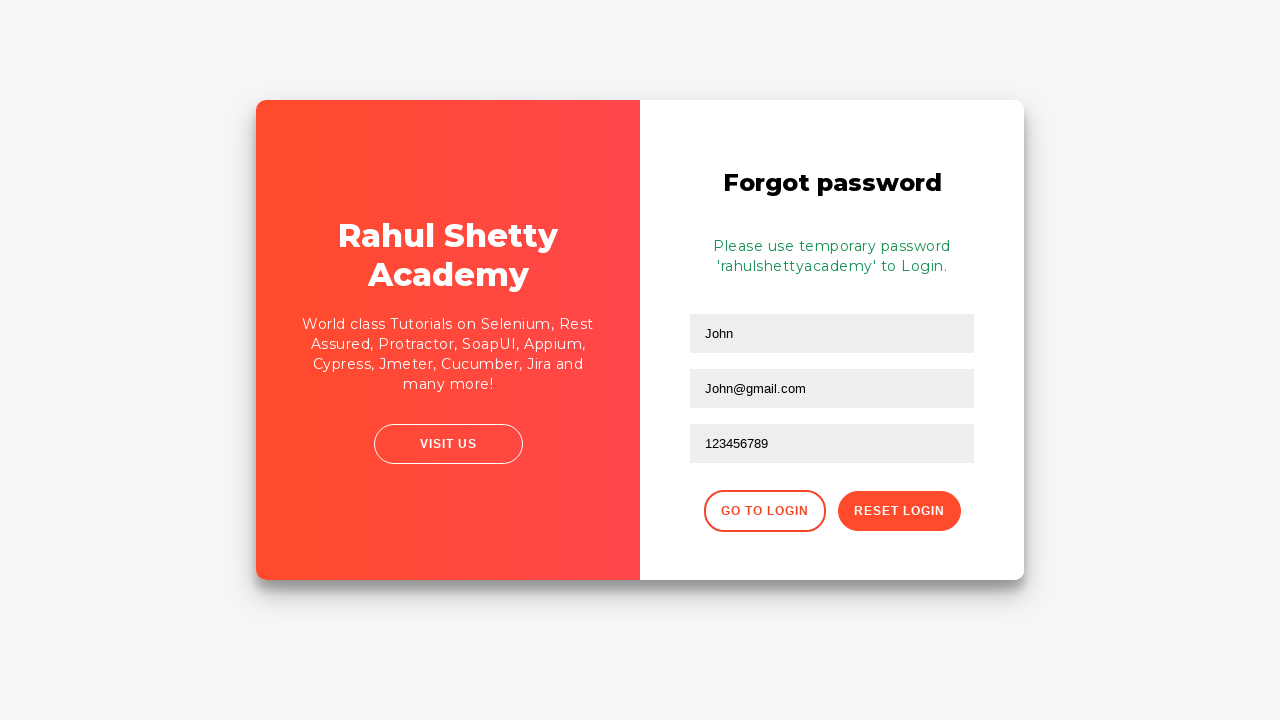

Password reset confirmation message appeared
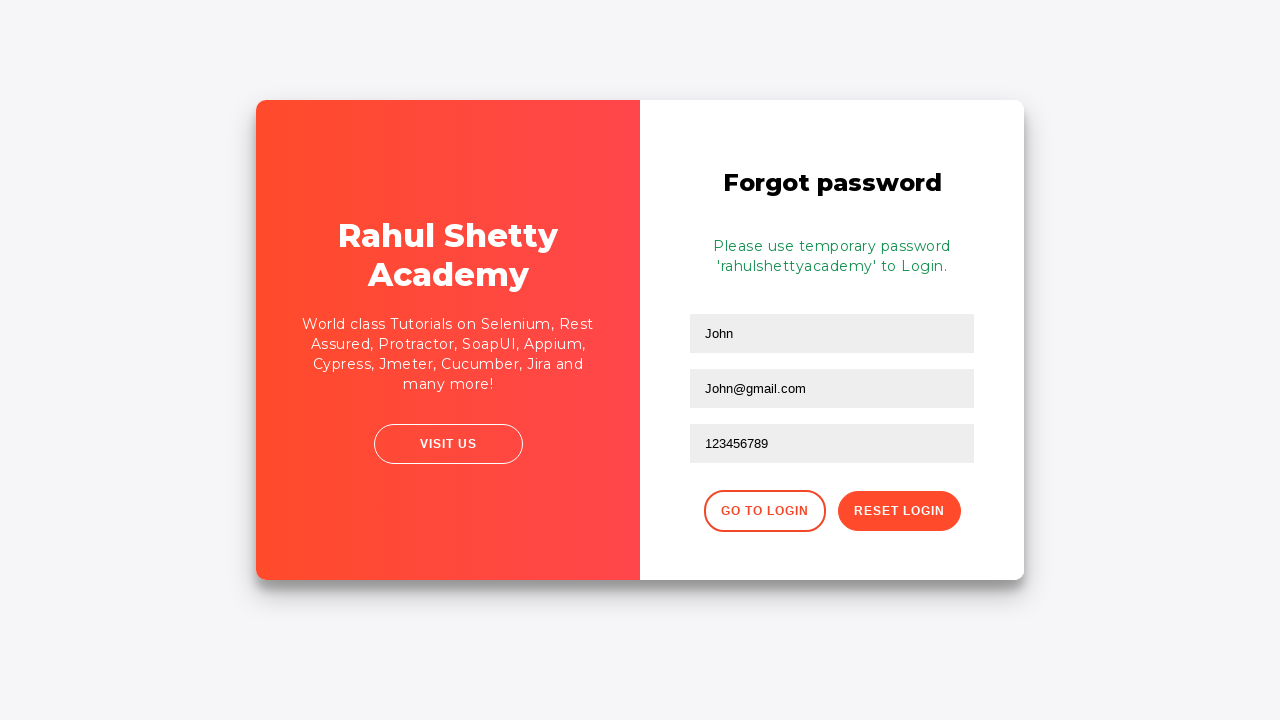

Clicked 'Go to Login' button at (764, 511) on .go-to-login-btn
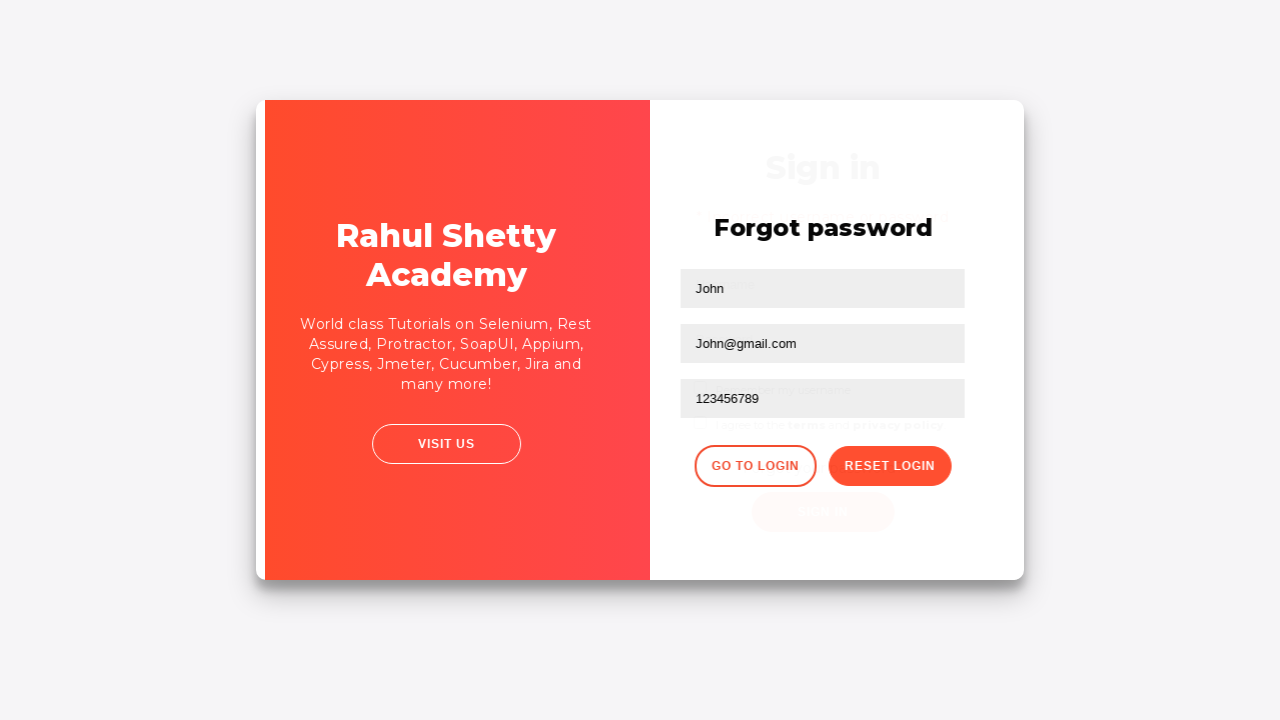

Waited for login form to load
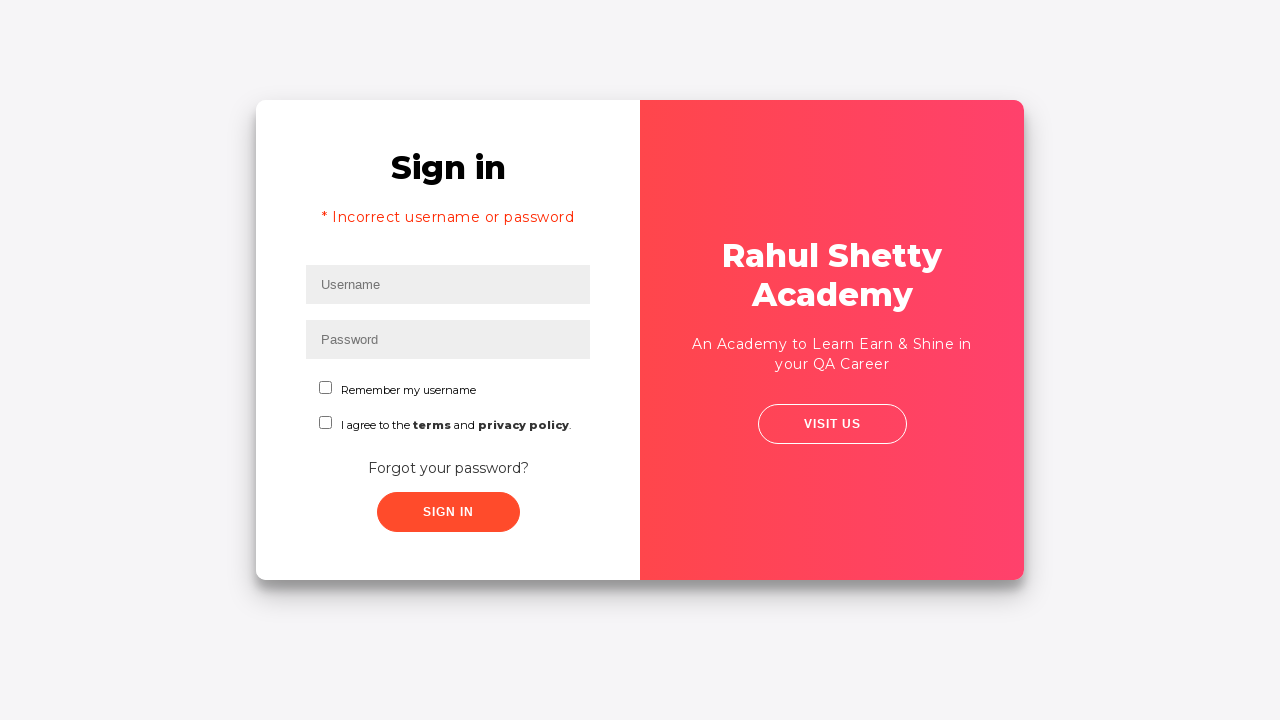

Filled username field with 'rahul' for actual login on input#inputUsername
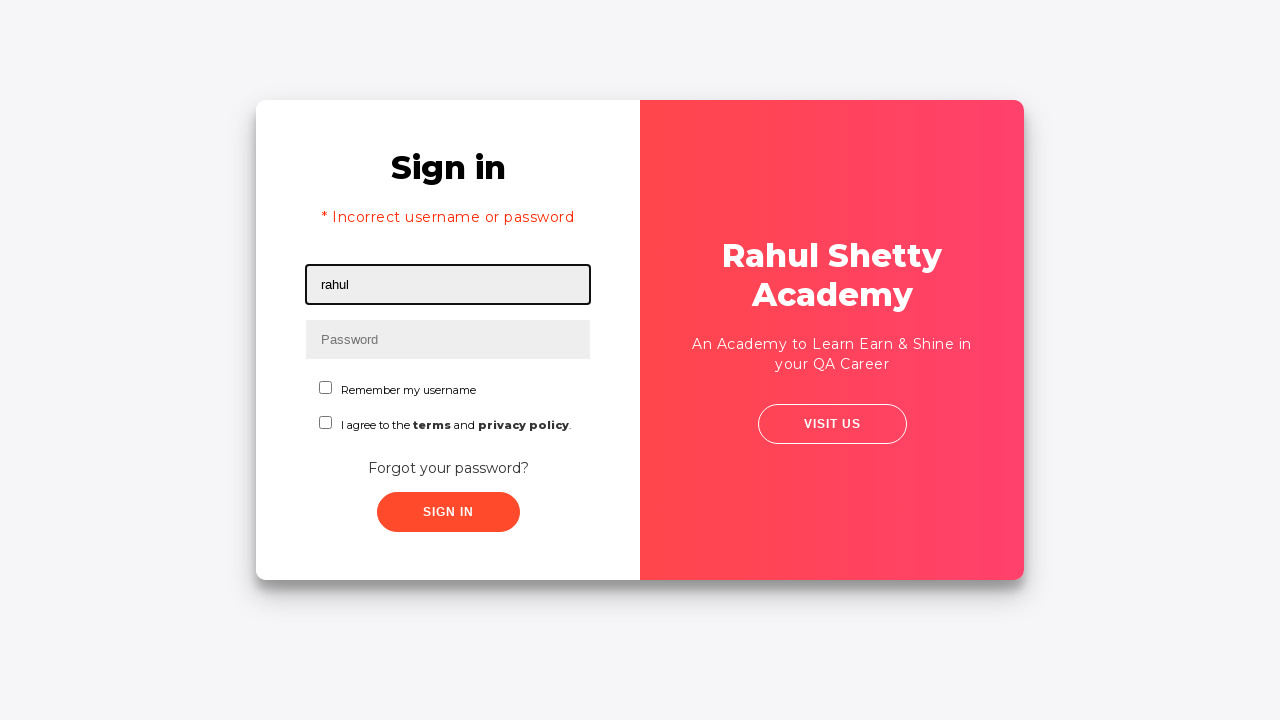

Filled password field with correct password 'rahulshettyacademy' on input[type*='pass']
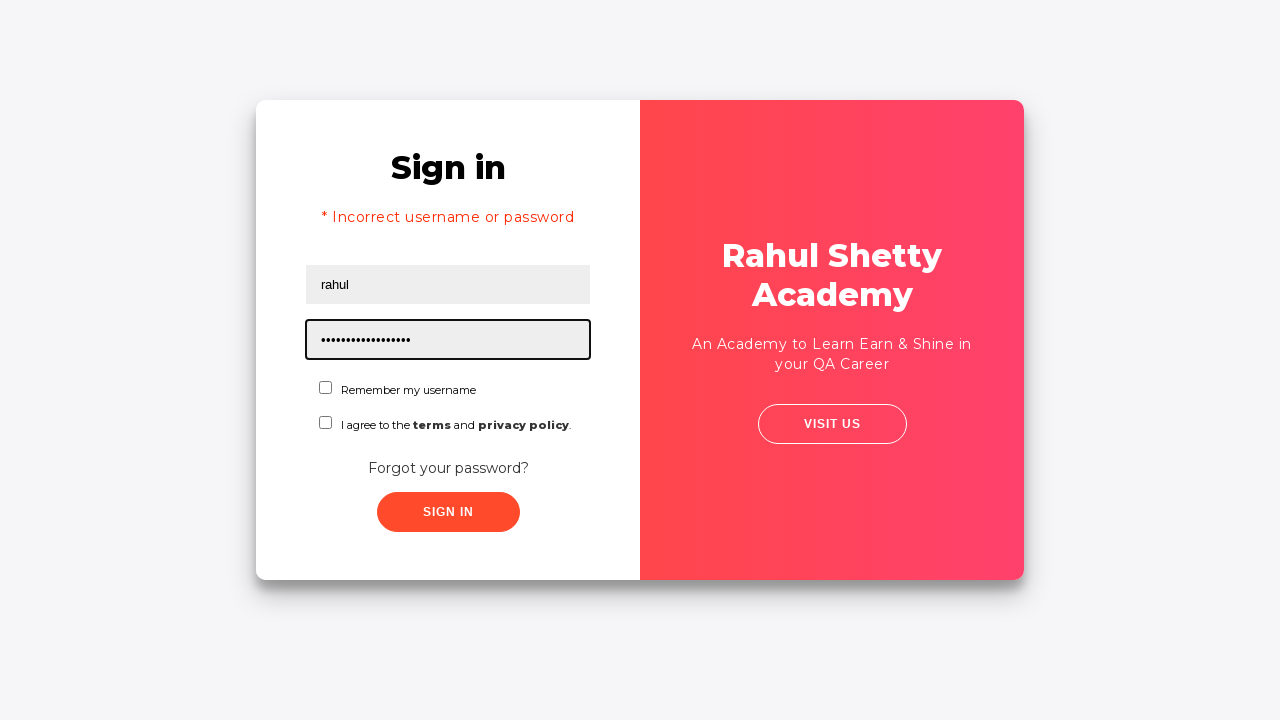

Checked the 'Remember me' checkbox at (326, 422) on input#chkboxTwo
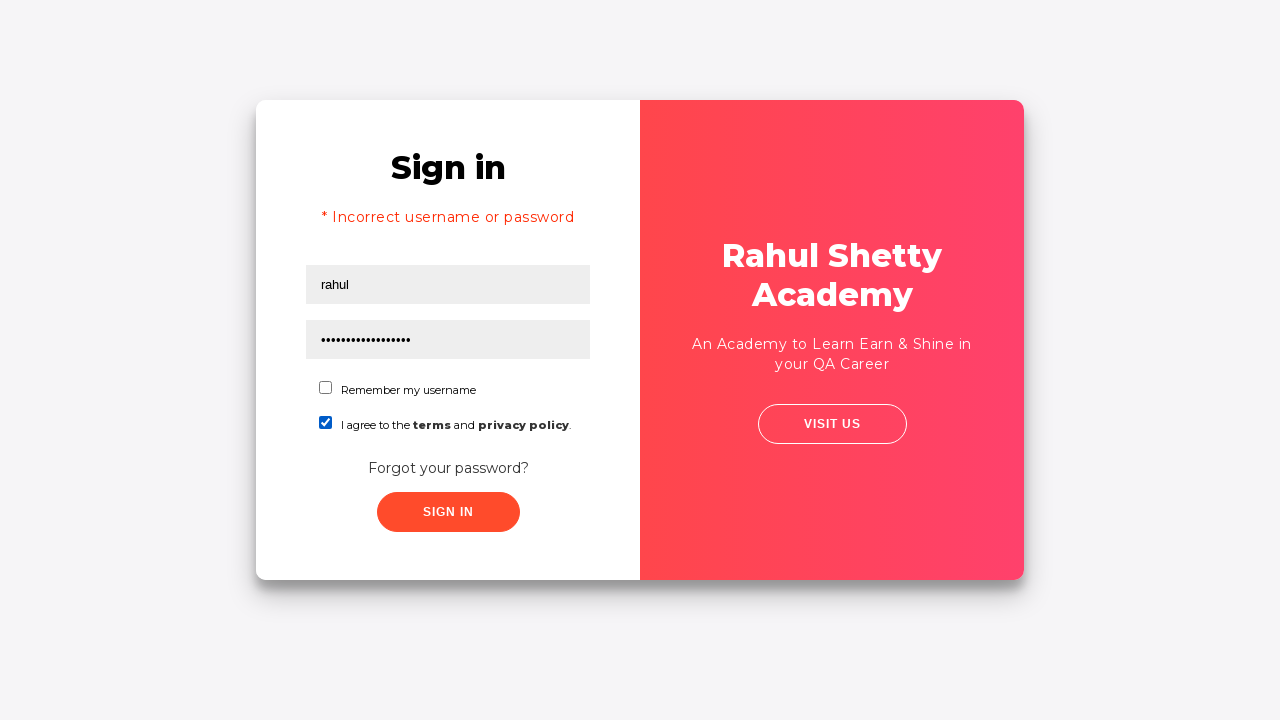

Clicked sign in button with correct credentials at (448, 512) on xpath=//button[contains(@class,'submit')]
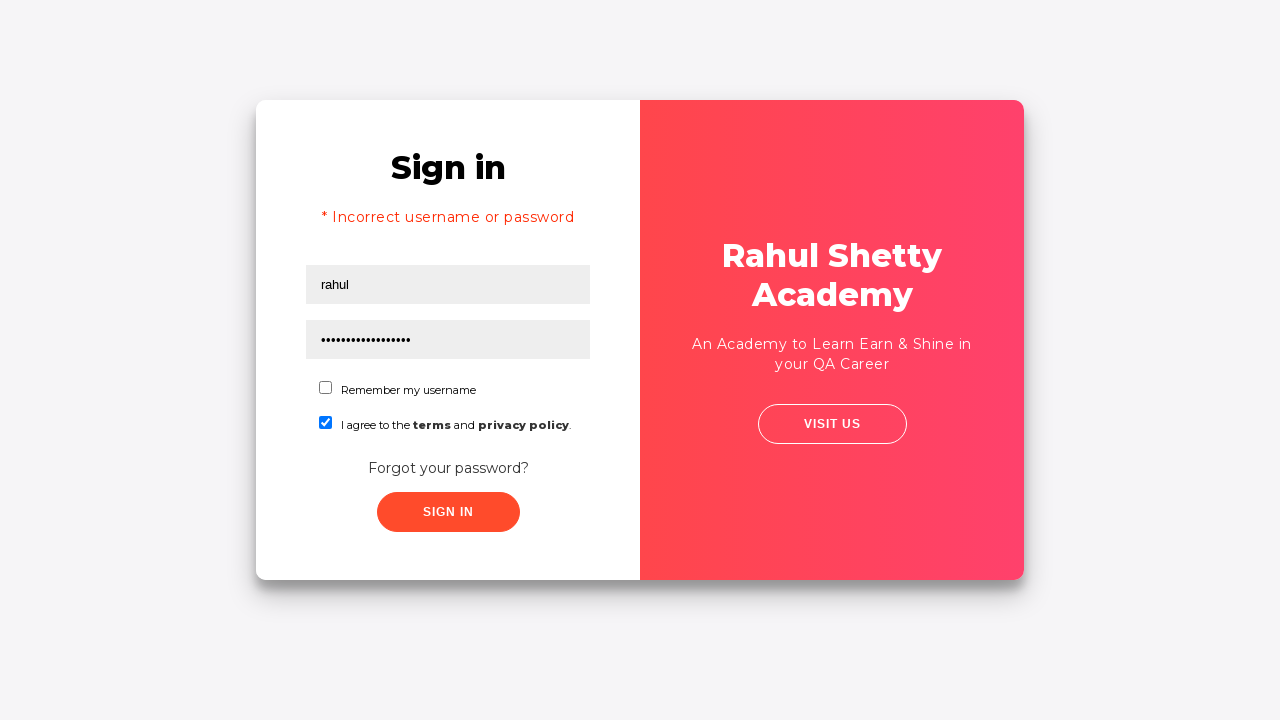

Waited for successful login and dashboard to load
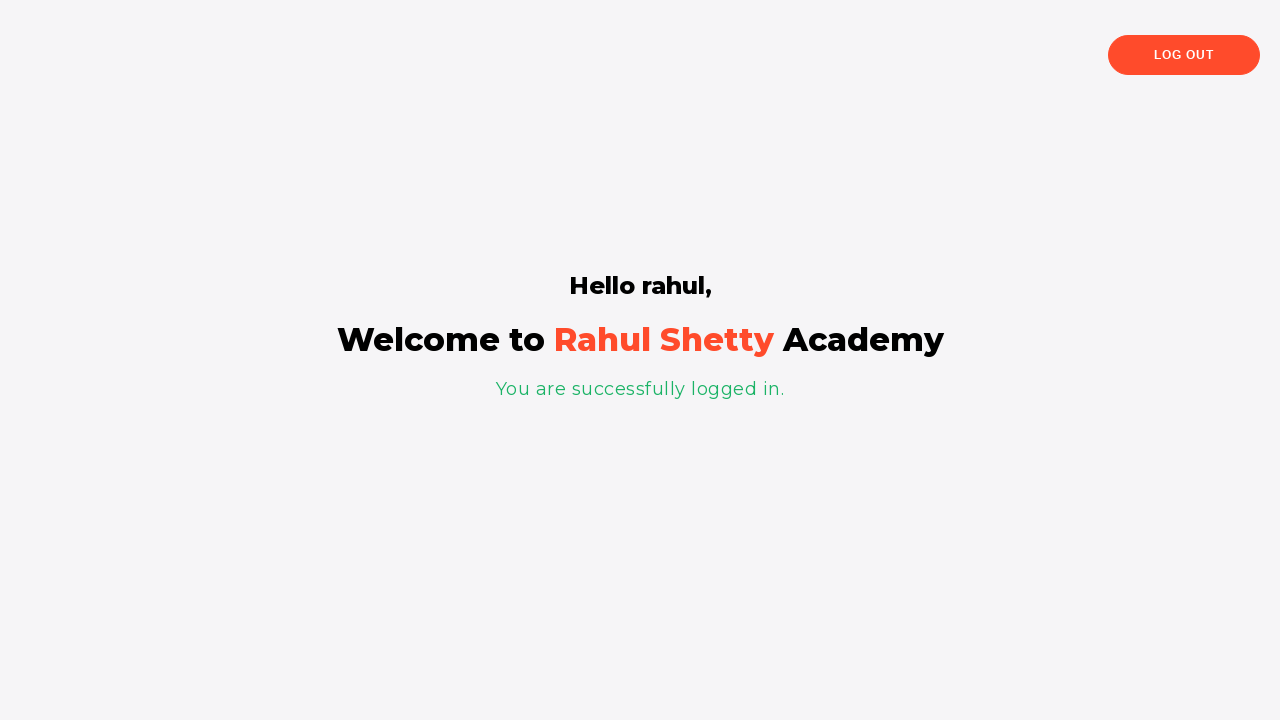

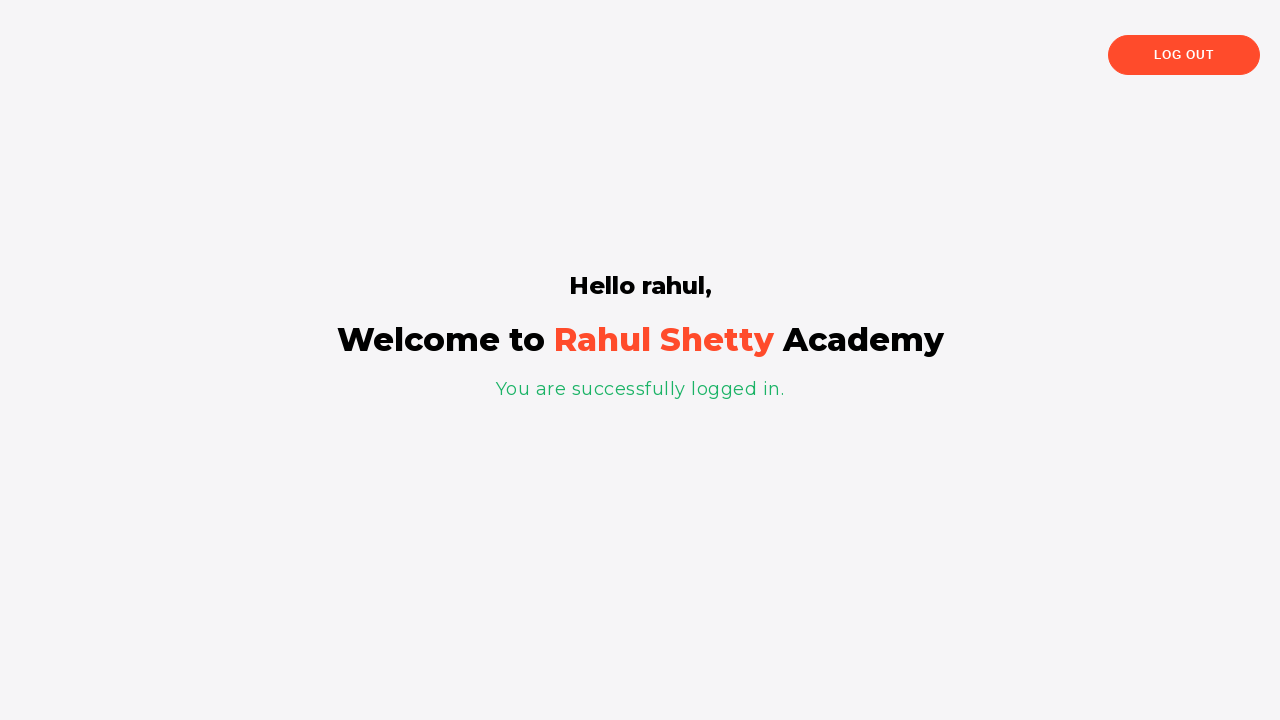